Tests accepting a JavaScript alert popup on the SweetAlert demo page by clicking a preview button and accepting the alert

Starting URL: https://sweetalert.js.org/

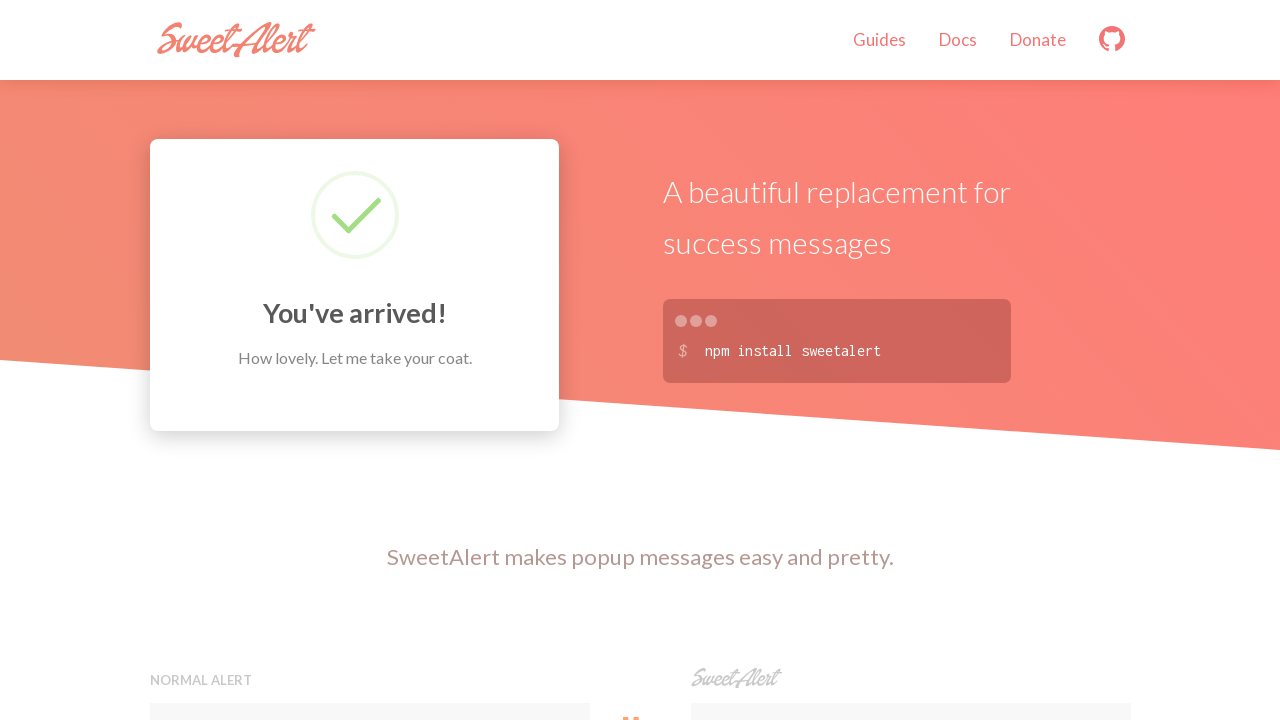

Clicked the first preview button to trigger the alert at (370, 360) on (//button[@class='preview'])[1]
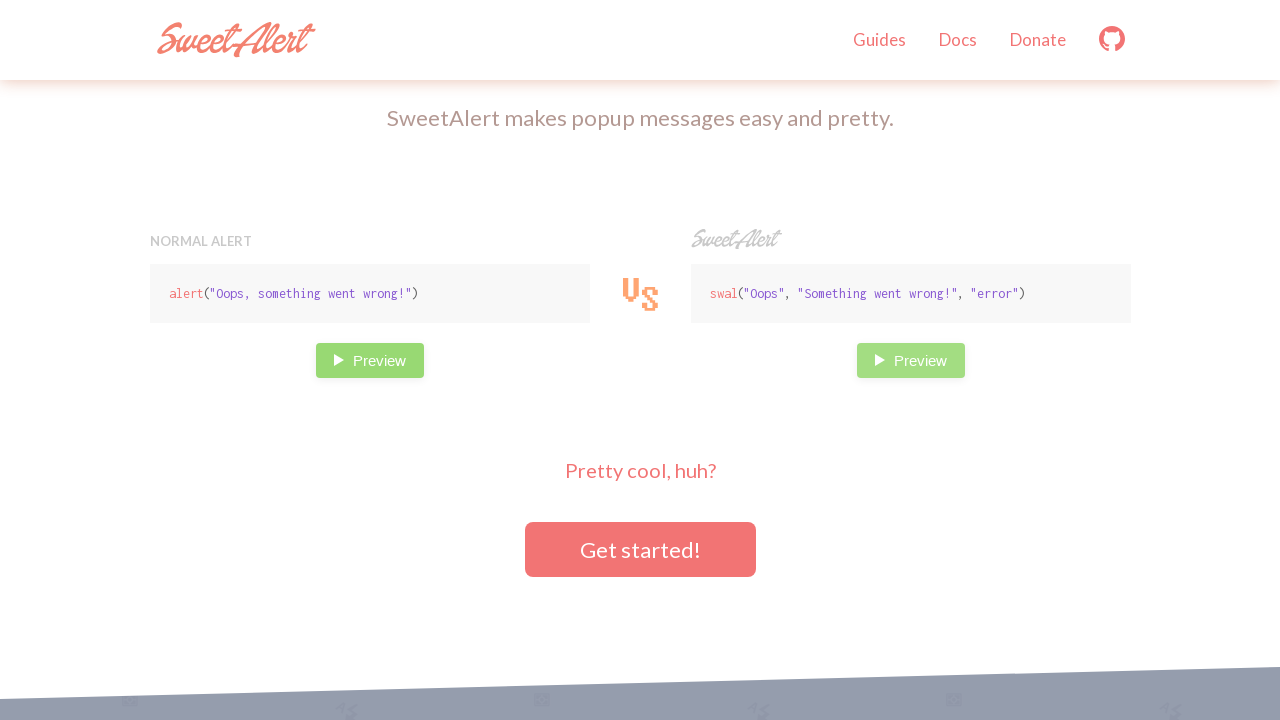

Set up dialog handler to accept JavaScript alerts
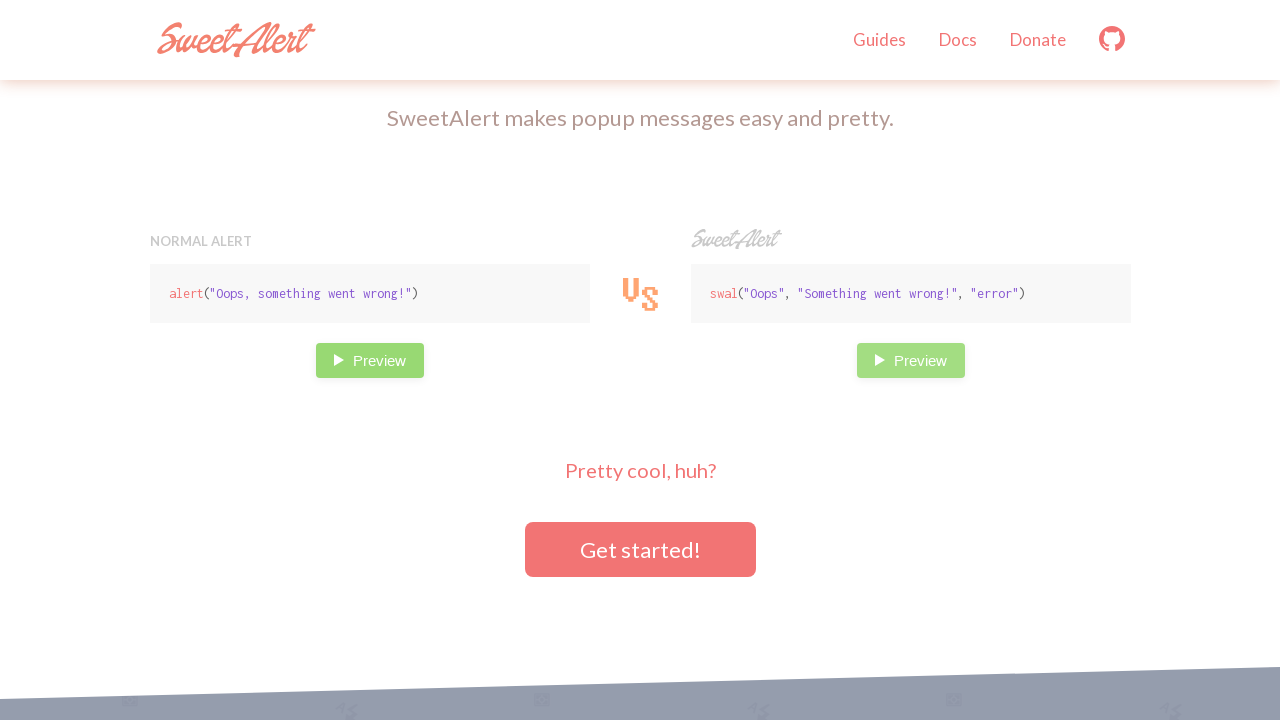

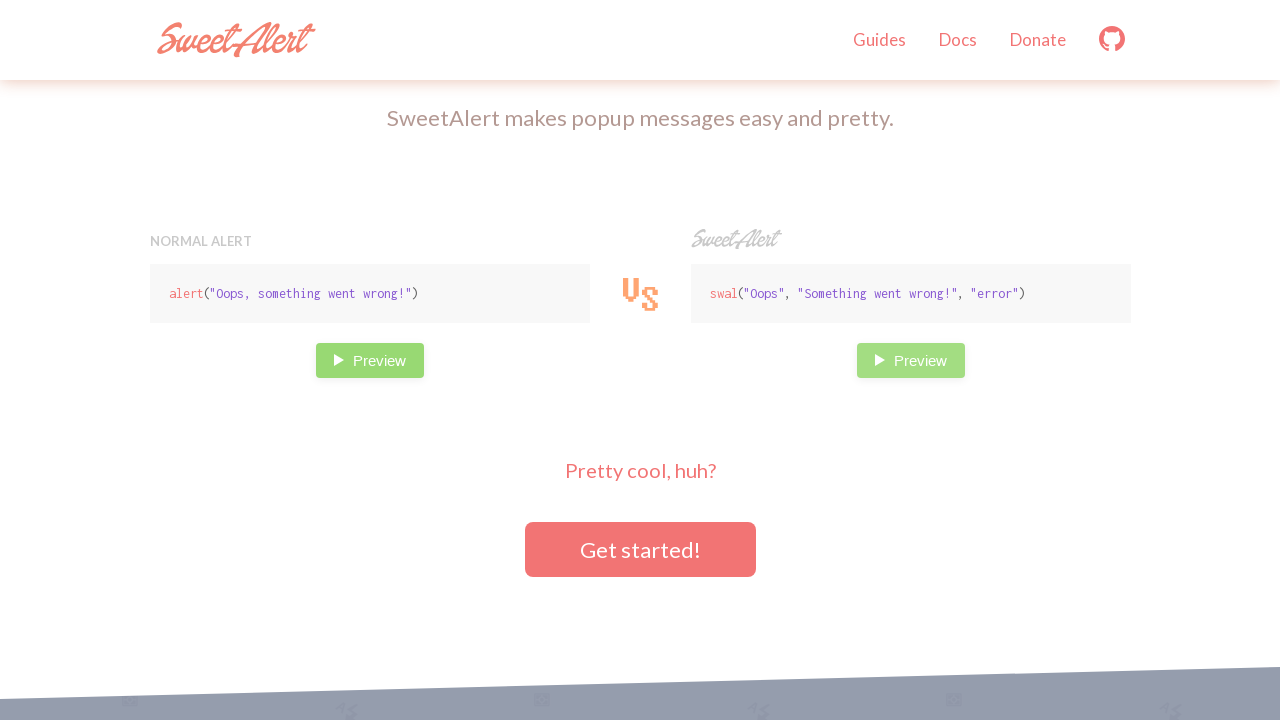